Navigates to the Time and Date world clock page and verifies that the static web table with city information is loaded and displays content.

Starting URL: https://www.timeanddate.com/worldclock/

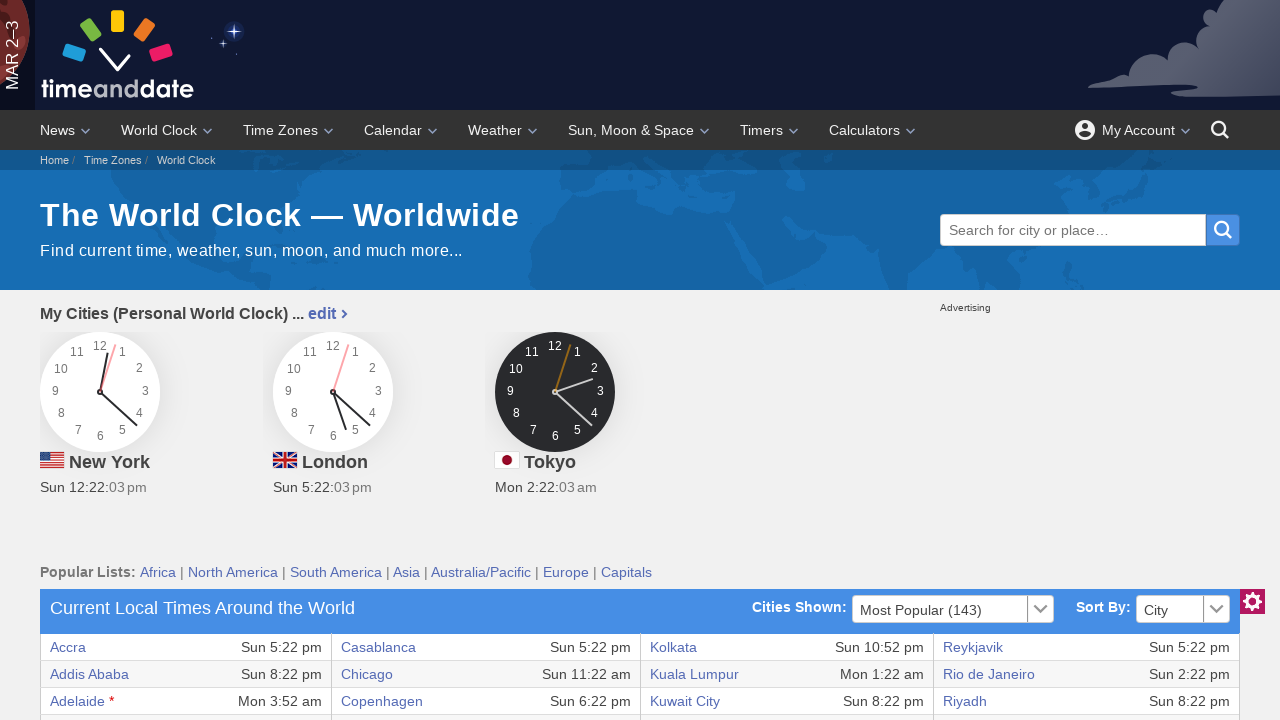

World clock table loaded with tbody rows
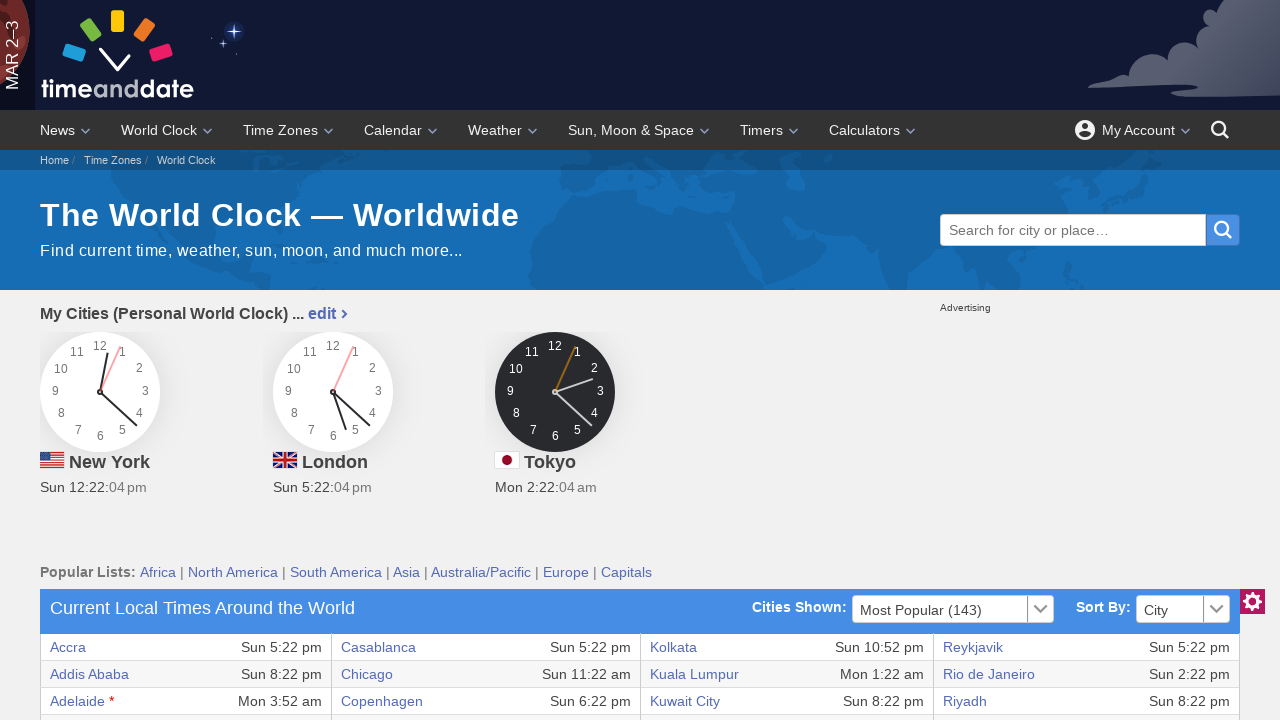

First table row with city link verified
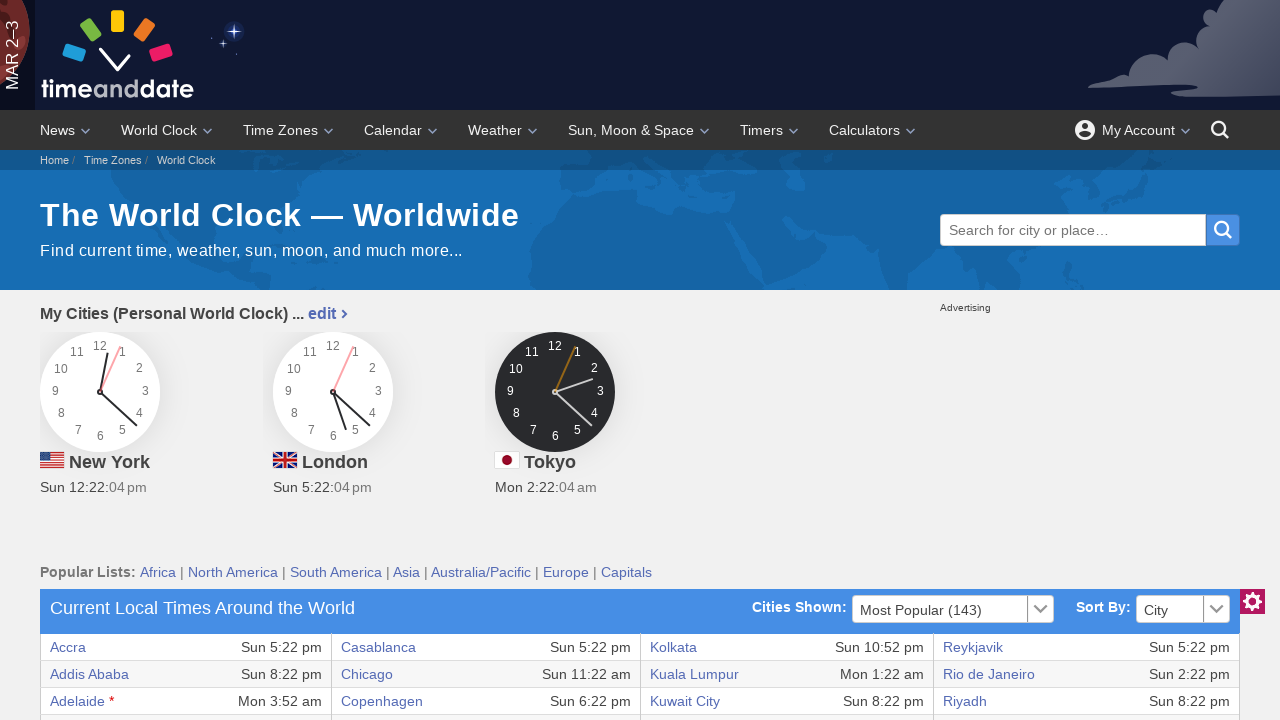

Table contains multiple rows (verified row 36 exists)
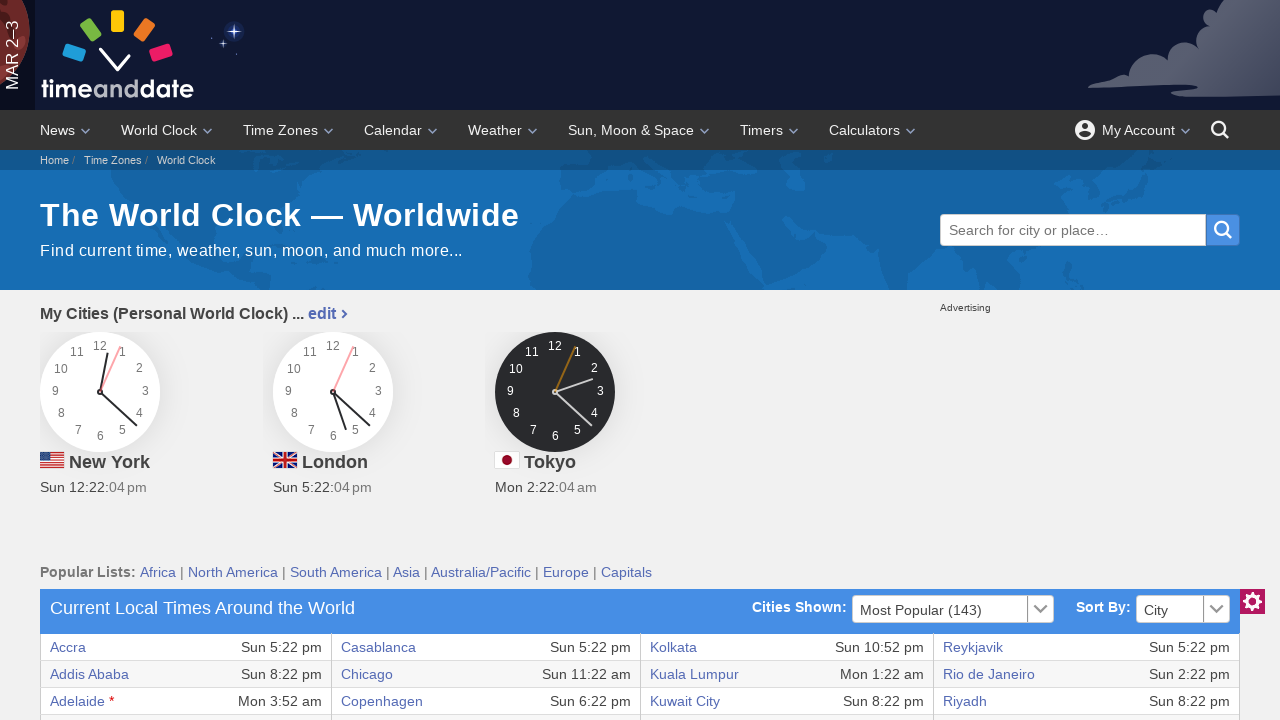

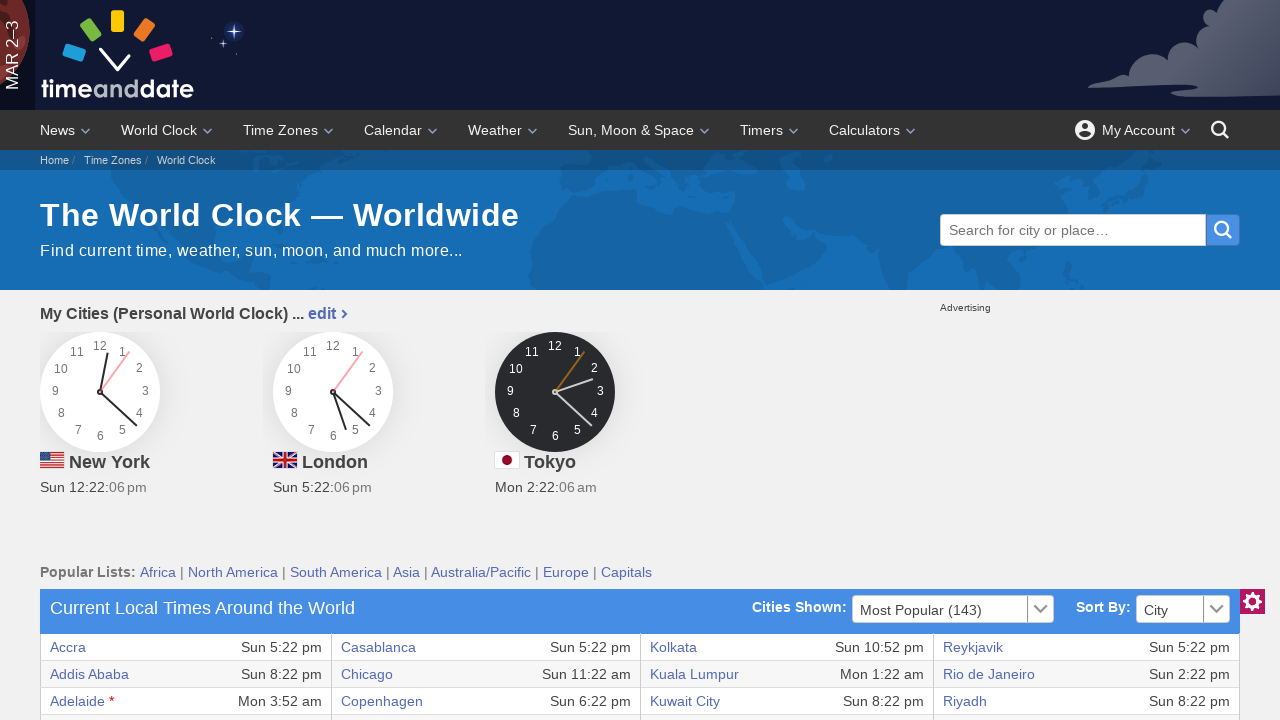